Tests drag-and-drop functionality by dragging an element with id "drag11" and dropping it onto a target element with id "div2"

Starting URL: https://grotechminds.com/drag-and-drop/

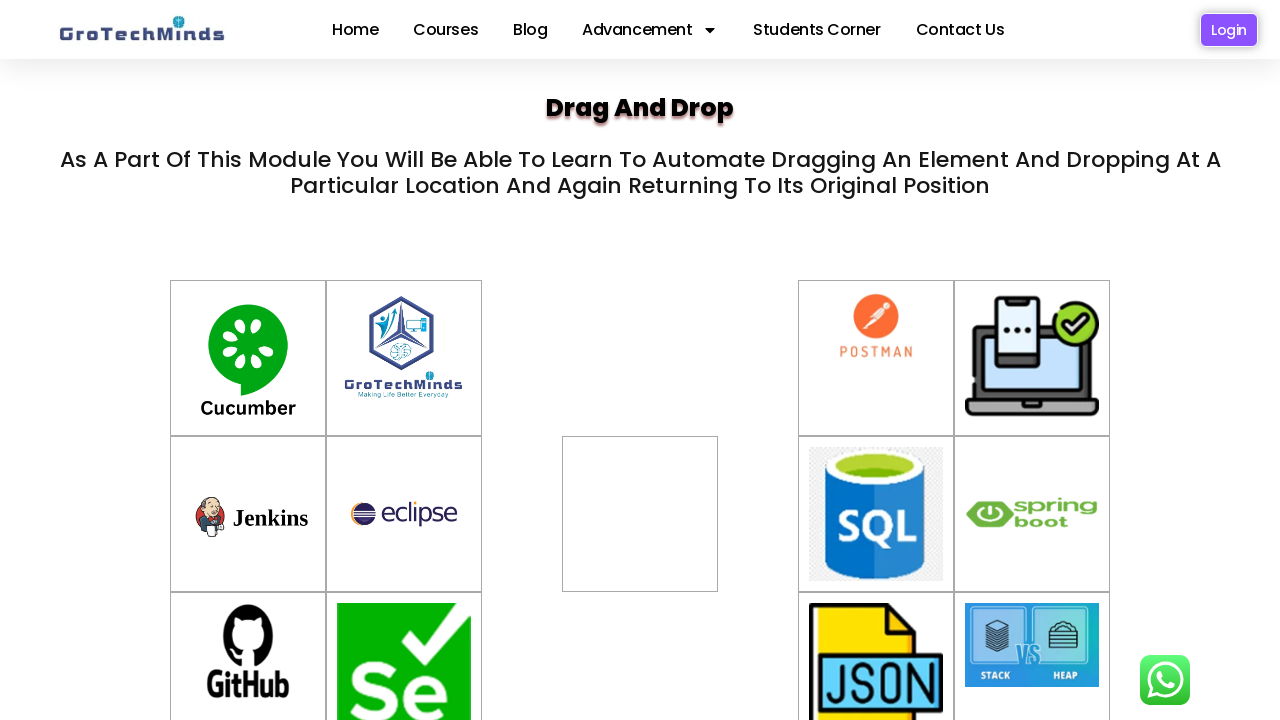

Waited for draggable element with id 'drag11' to be visible
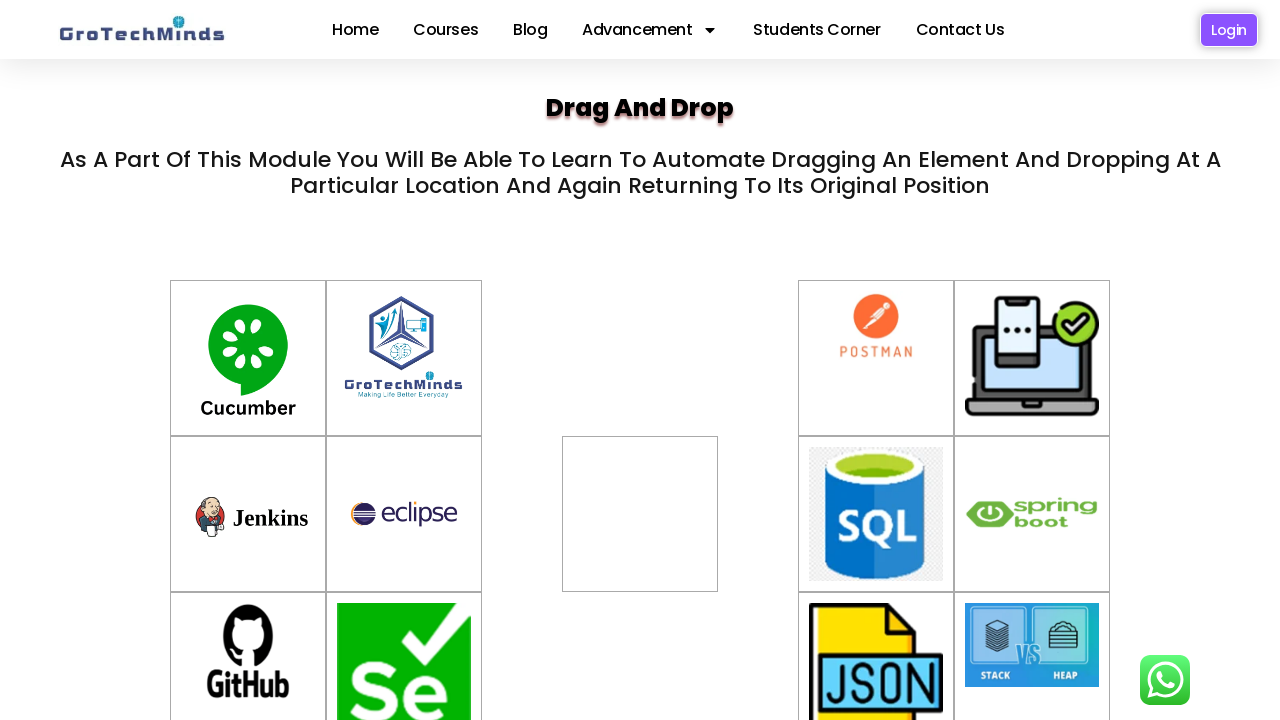

Waited for drop target element with id 'div2' to be visible
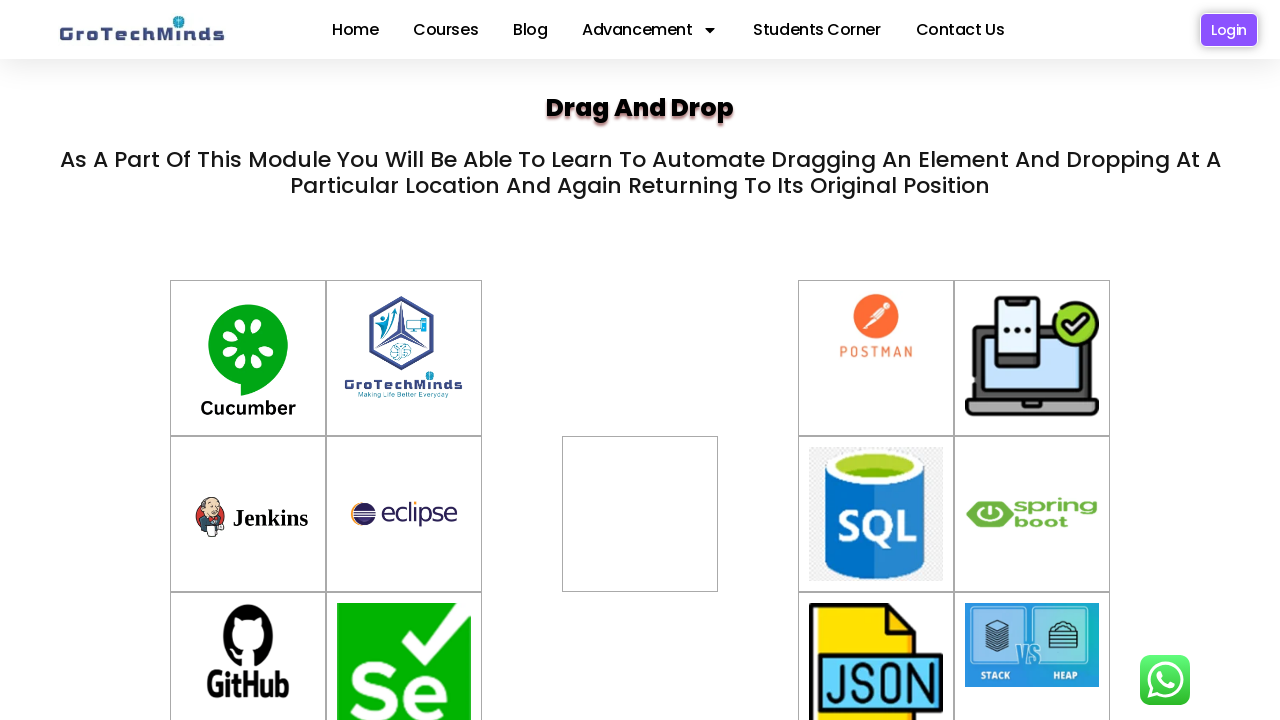

Located draggable element with id 'drag11'
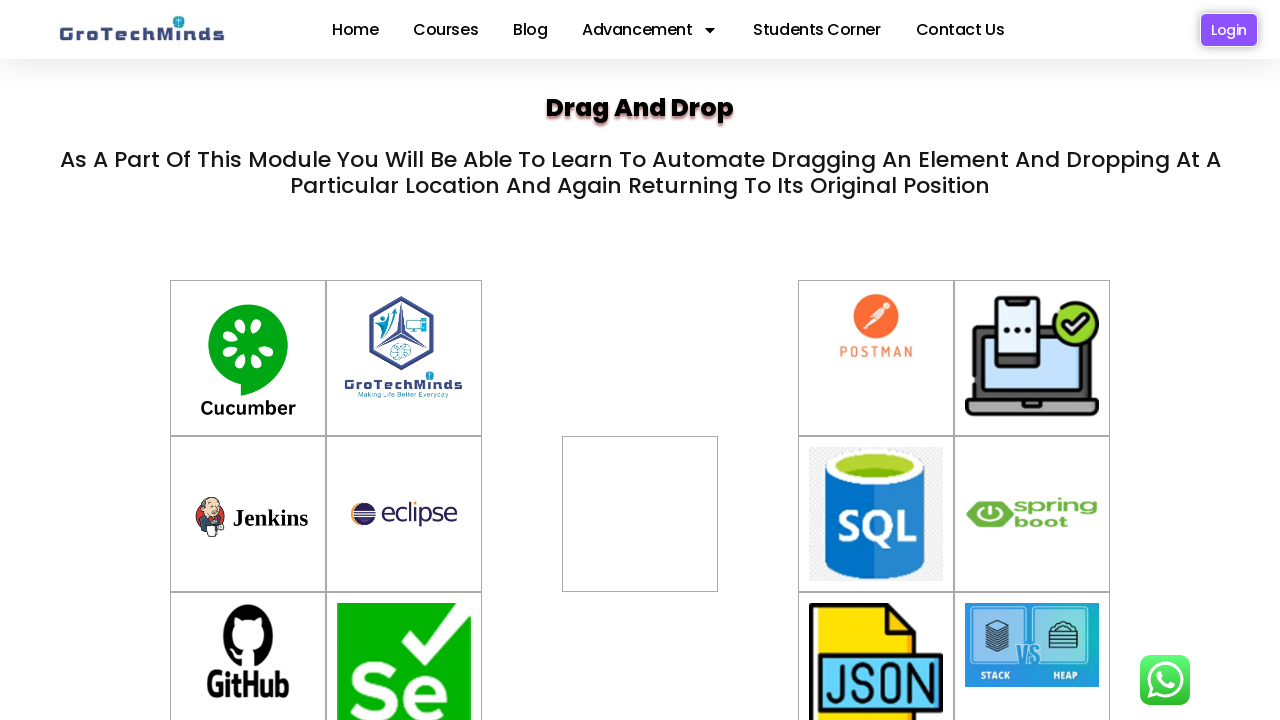

Located drop target element with id 'div2'
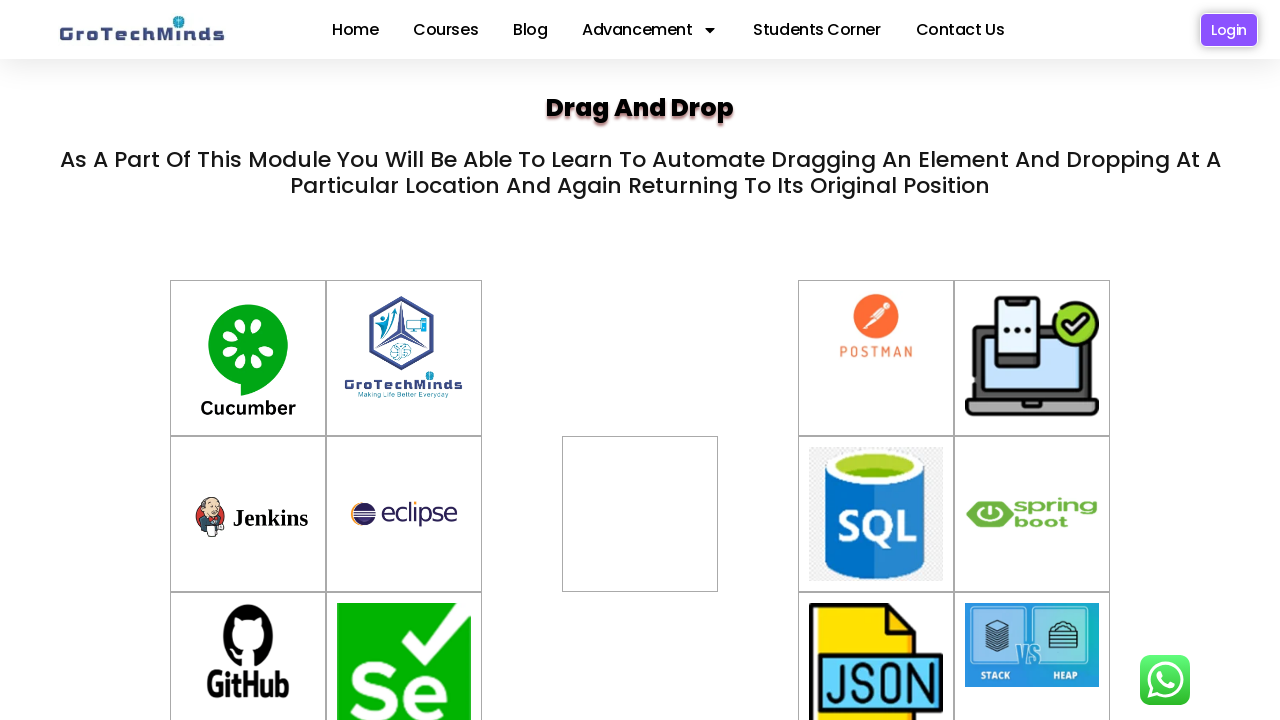

Dragged element 'drag11' and dropped it onto target 'div2' at (640, 494)
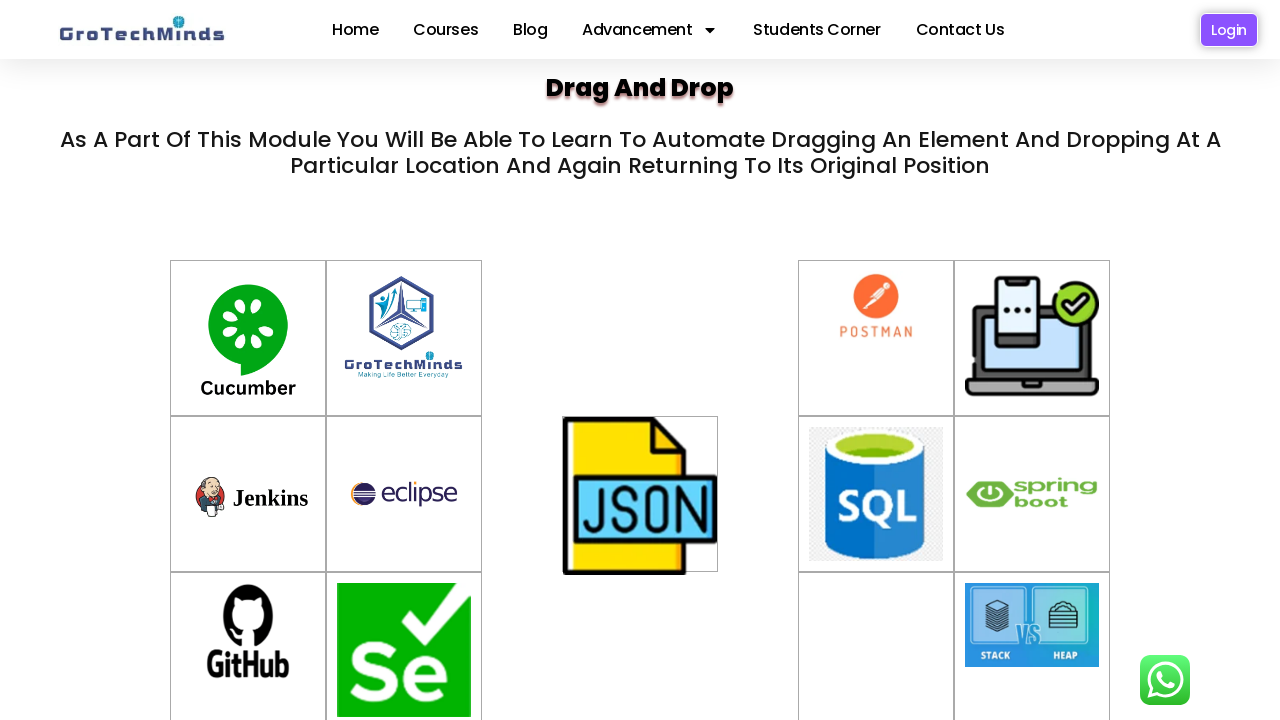

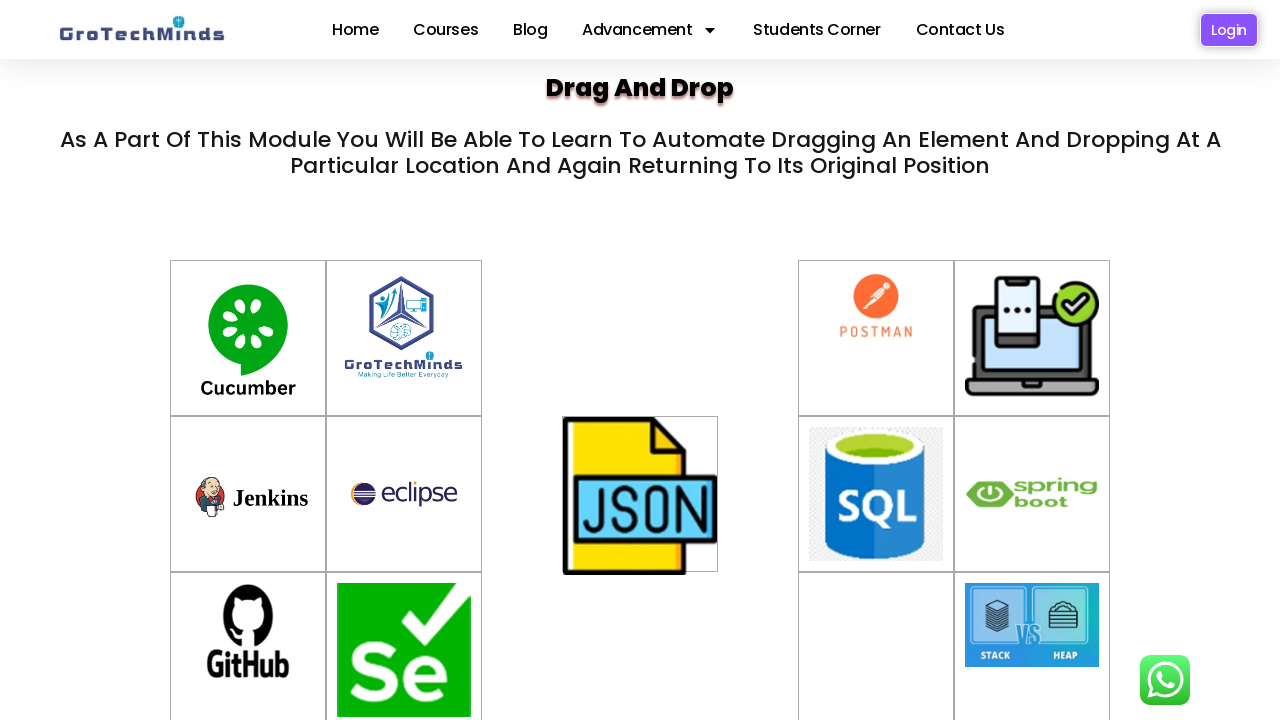